Tests a registration form by filling in first name, last name, and email fields, then submitting and verifying a success message appears.

Starting URL: http://suninjuly.github.io/registration1.html

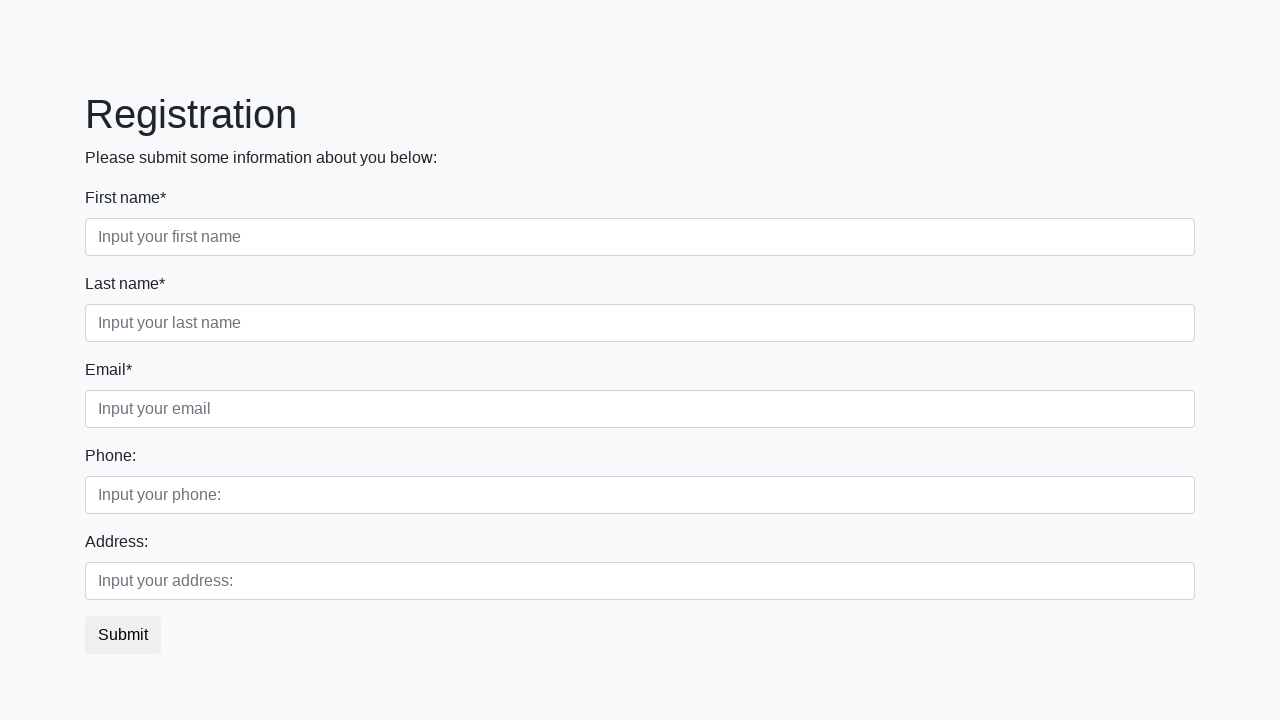

Filled first name field with 'Michael' on input[placeholder='Input your first name']
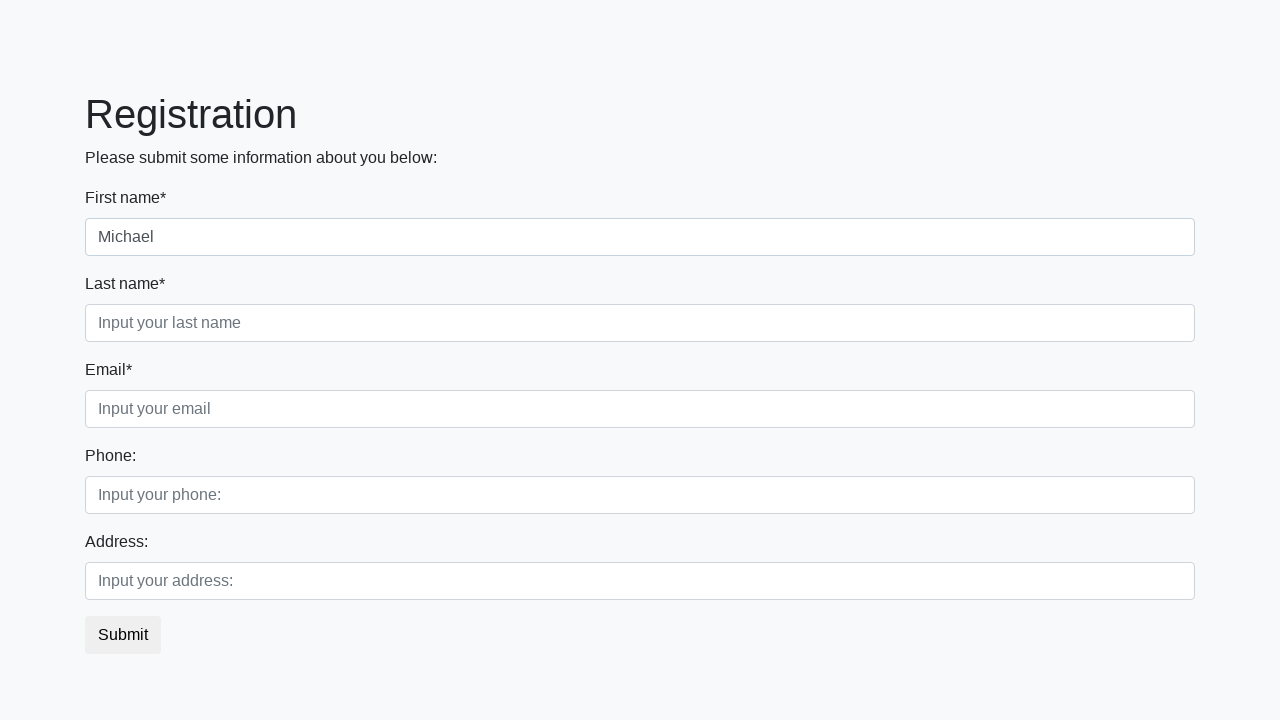

Filled last name field with 'Johnson' on input[placeholder='Input your last name']
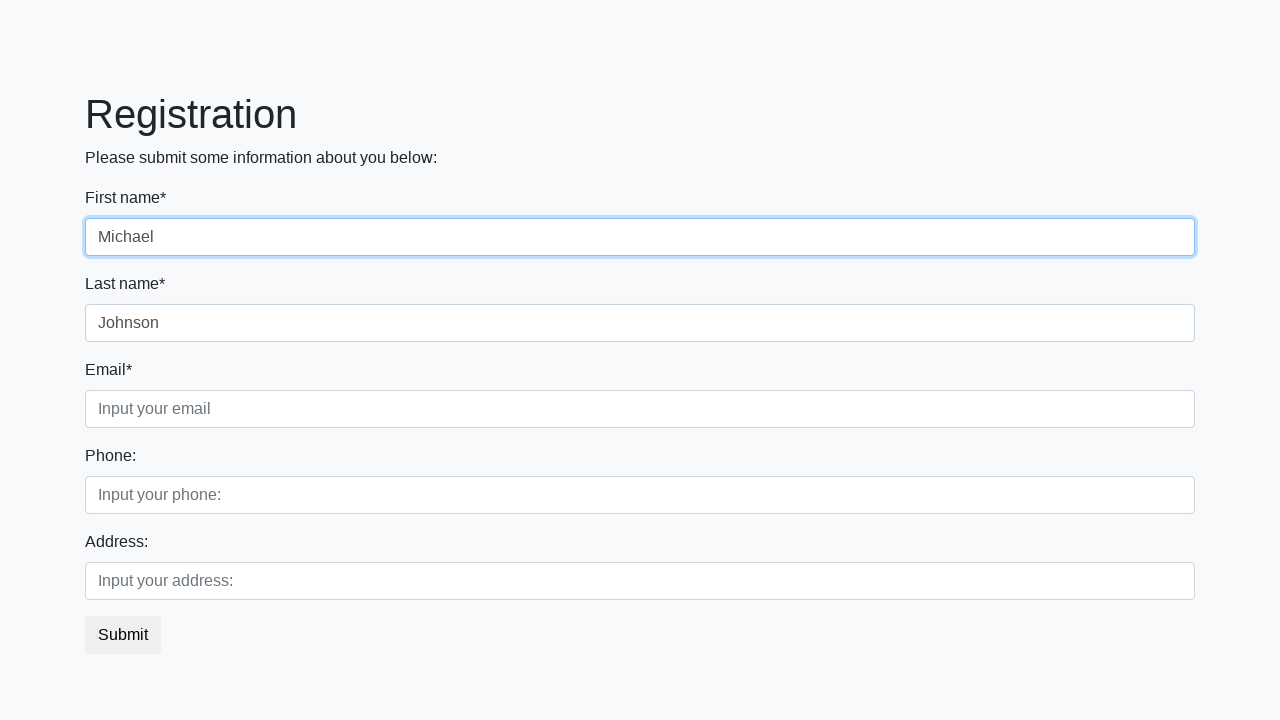

Filled email field with 'michael.johnson@testmail.com' on input[placeholder='Input your email']
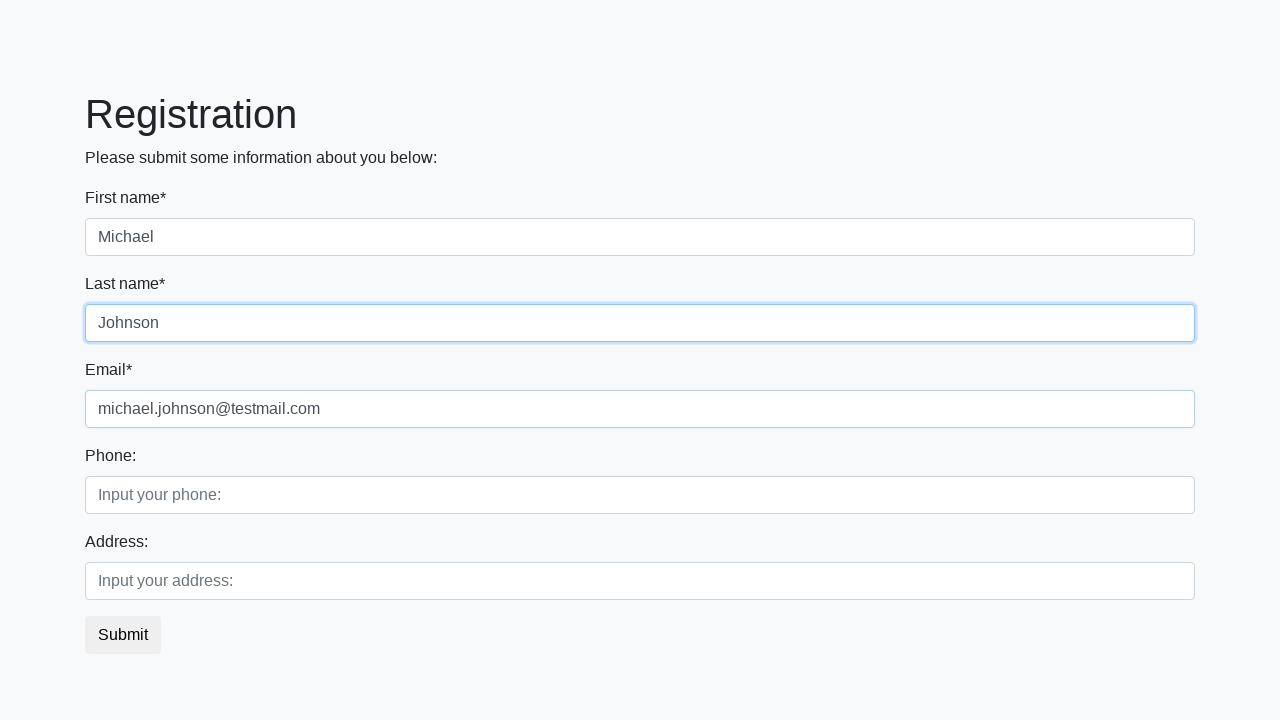

Clicked submit button to register at (123, 635) on button.btn
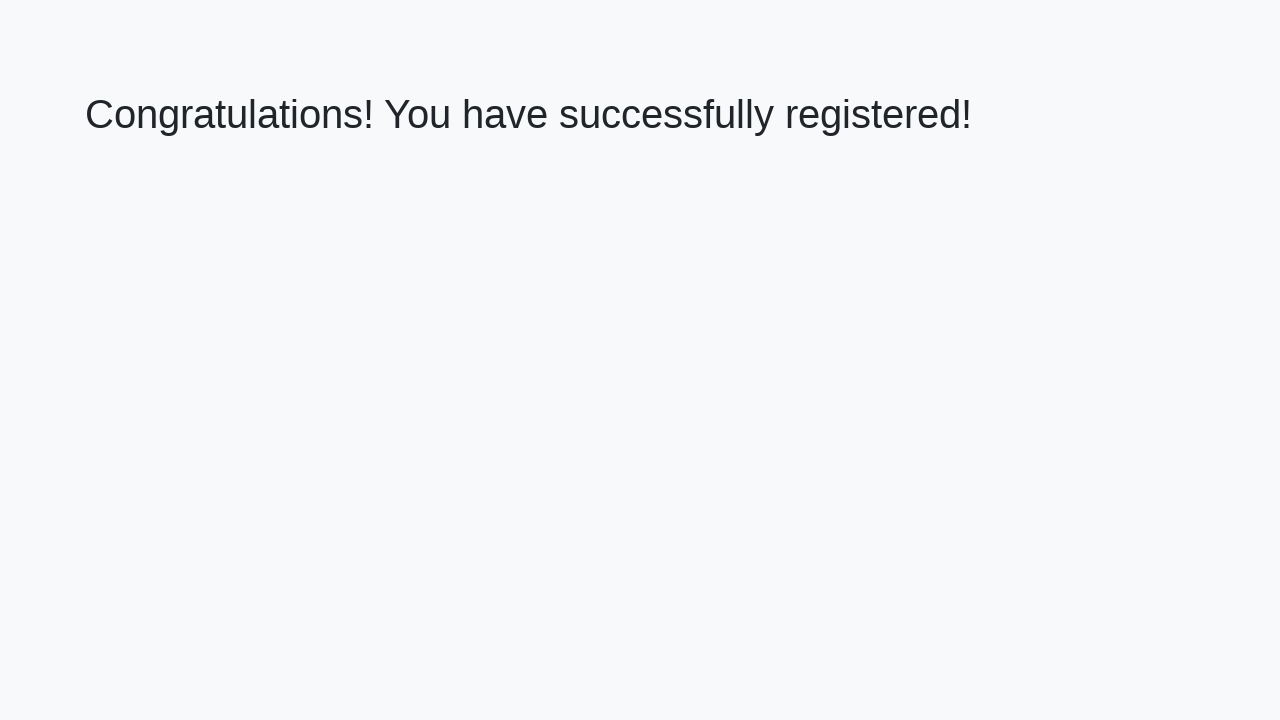

Success message heading loaded
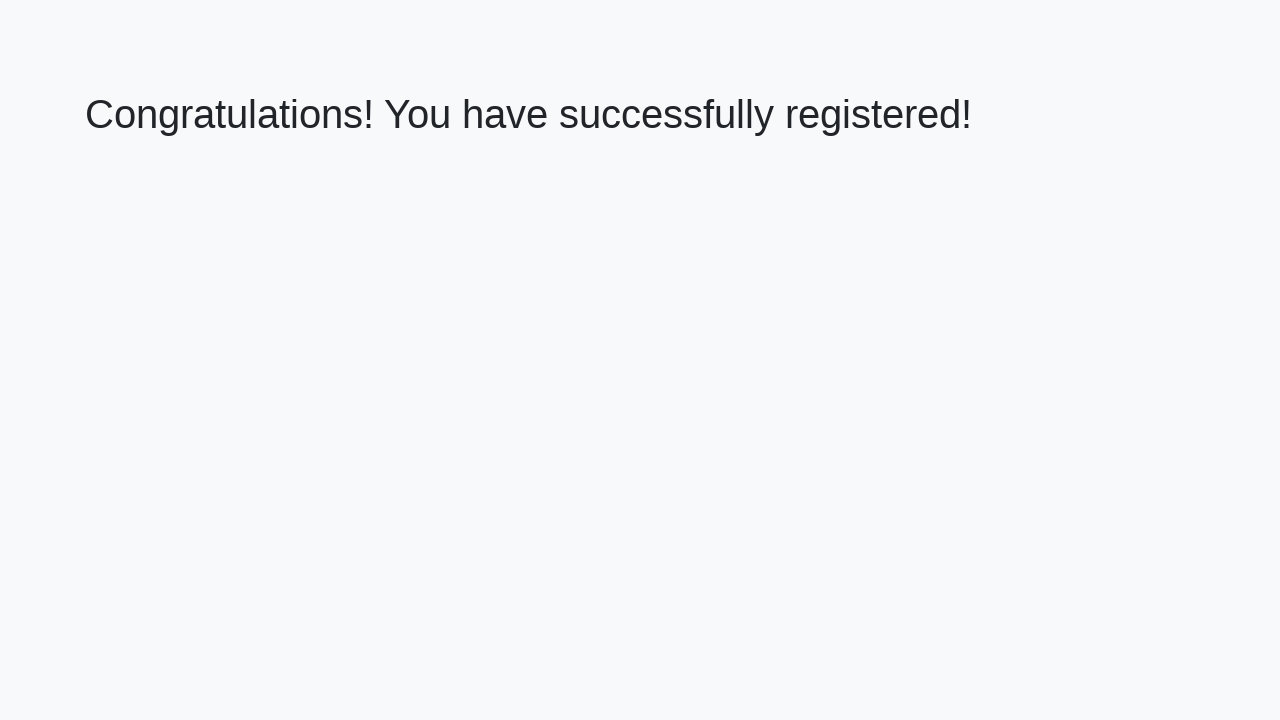

Retrieved success message text
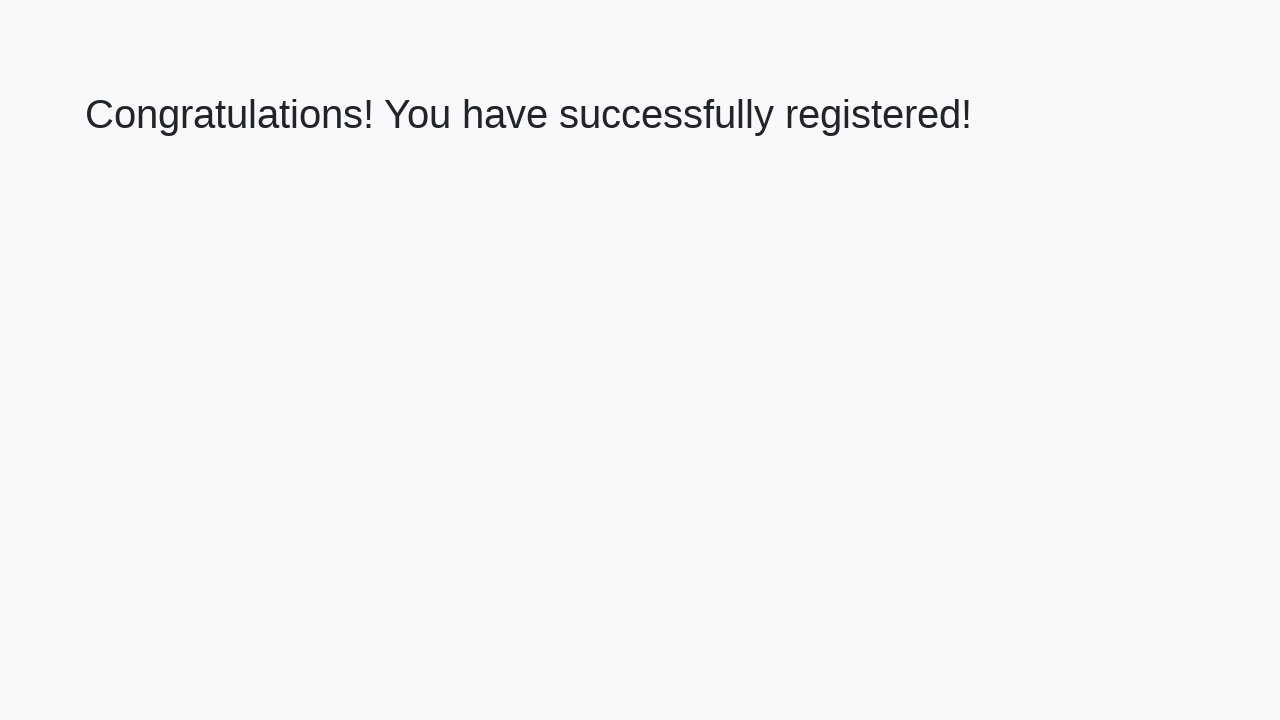

Verified success message: 'Congratulations! You have successfully registered!'
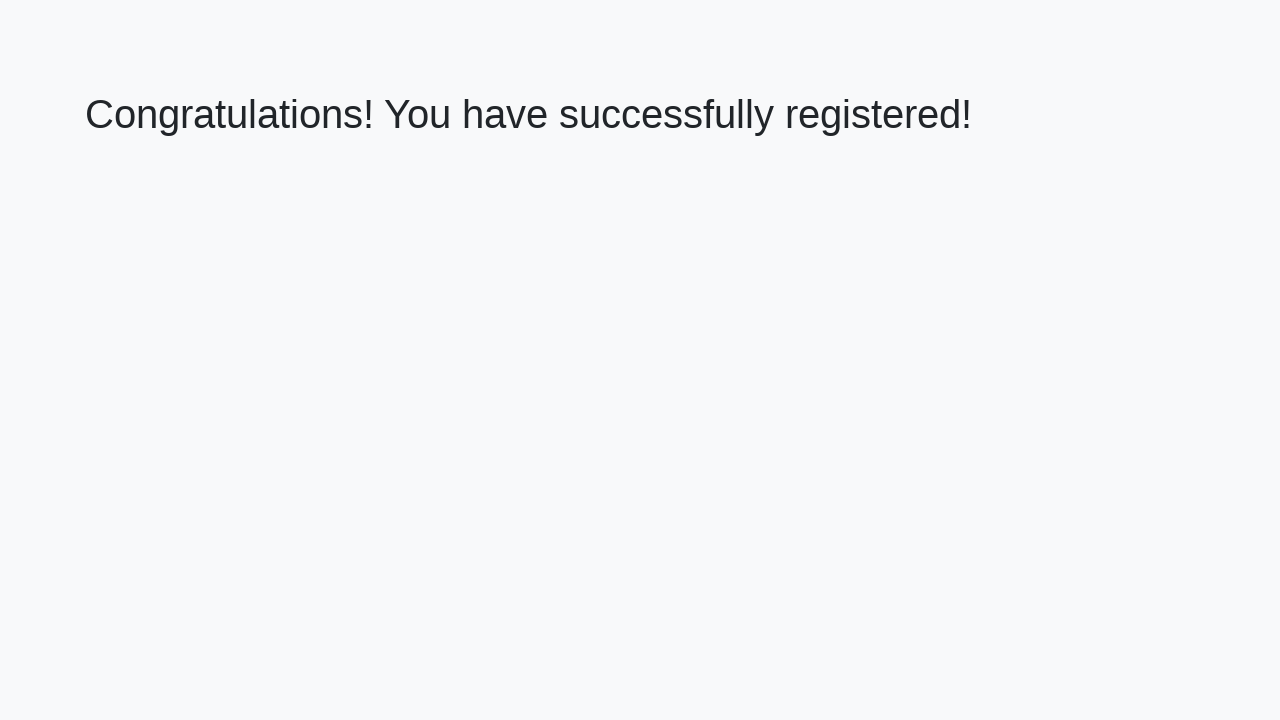

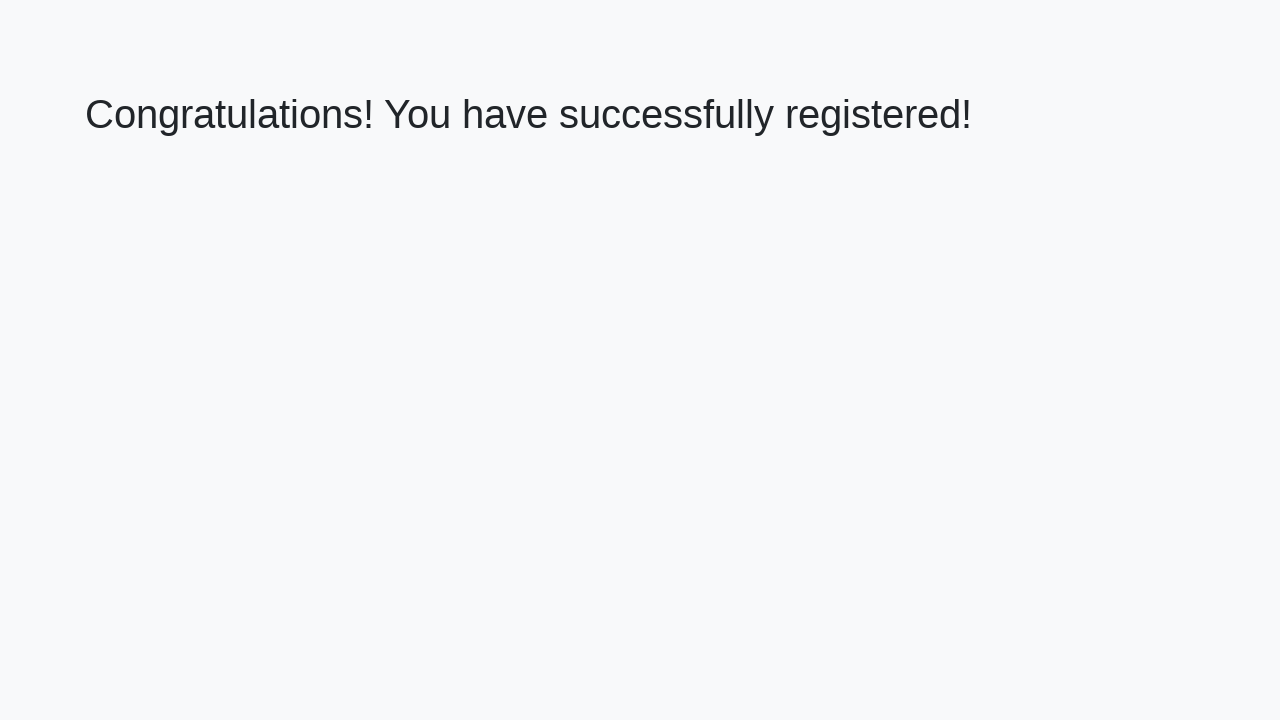